Navigates to Flipkart homepage and waits for the page to load, verifying the page is accessible.

Starting URL: https://www.flipkart.com/

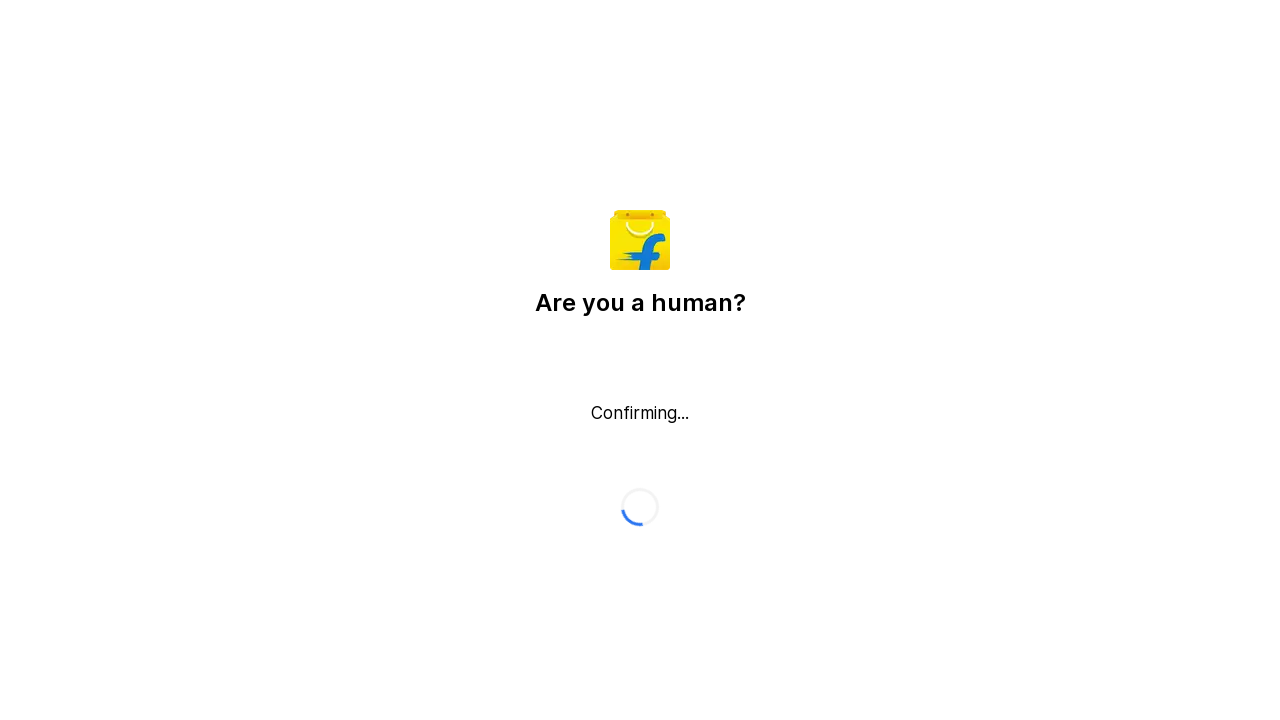

Set default timeout to 10 seconds
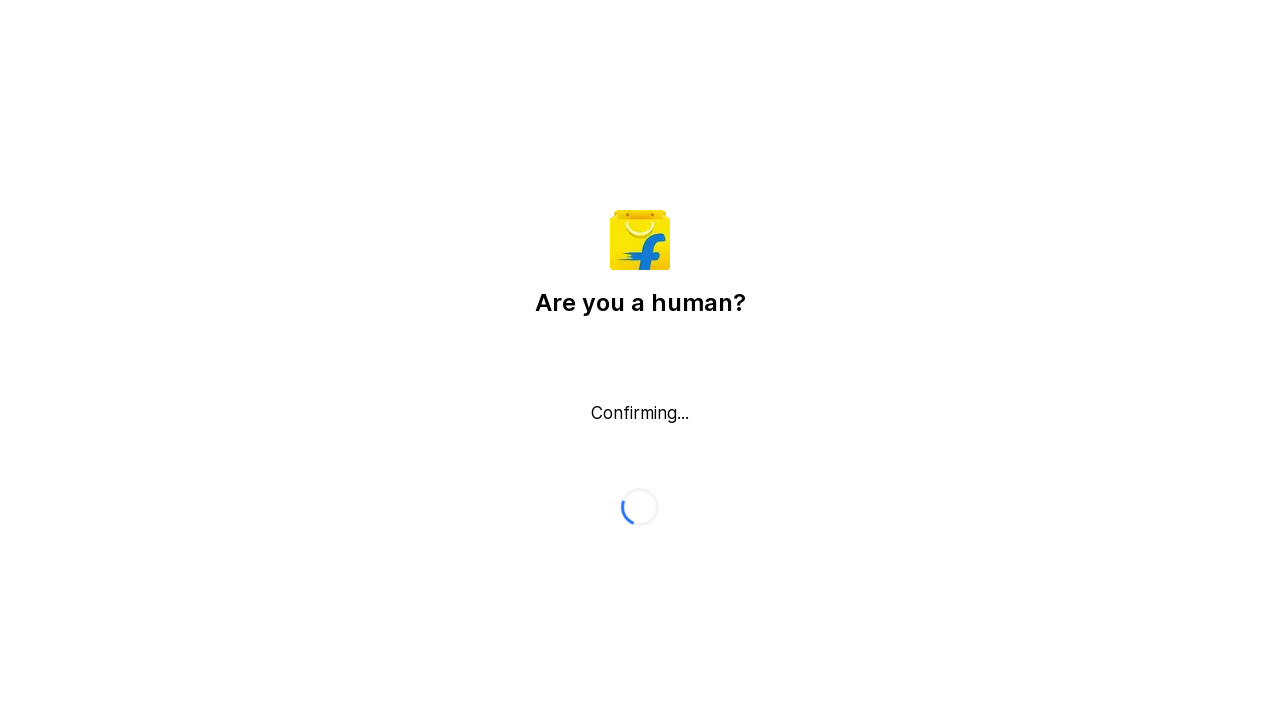

Waited for page to reach domcontentloaded state
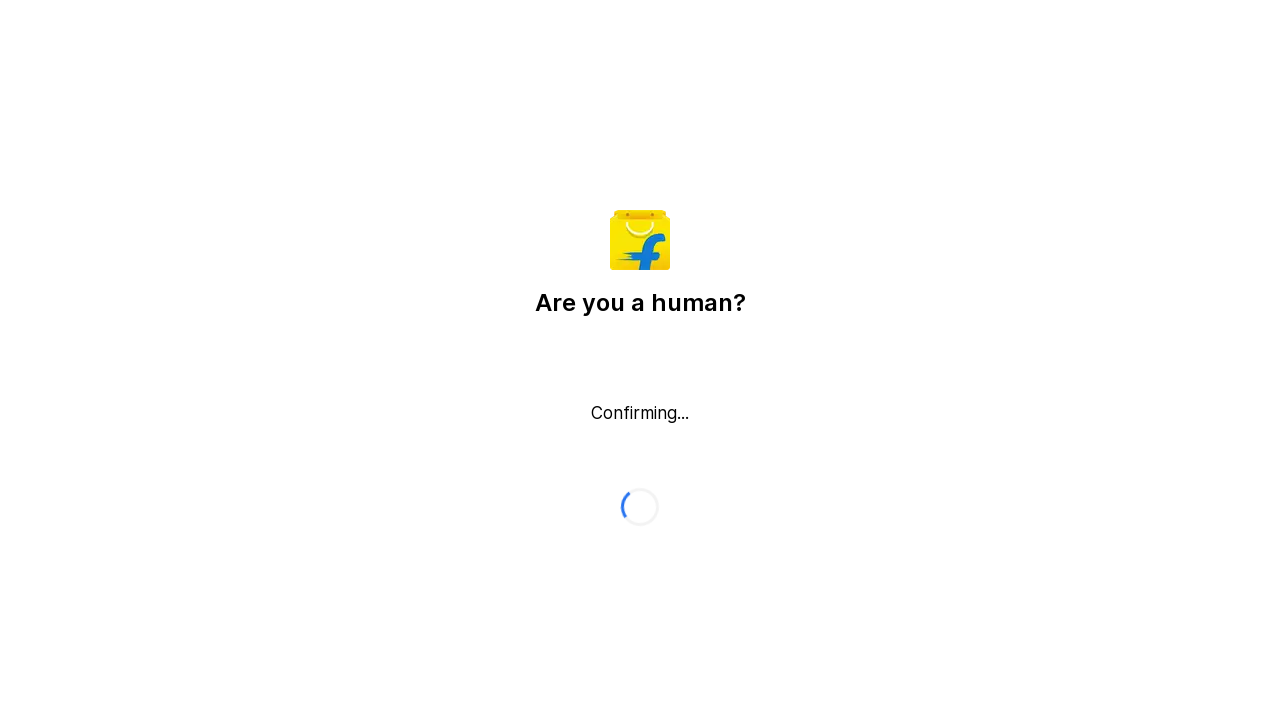

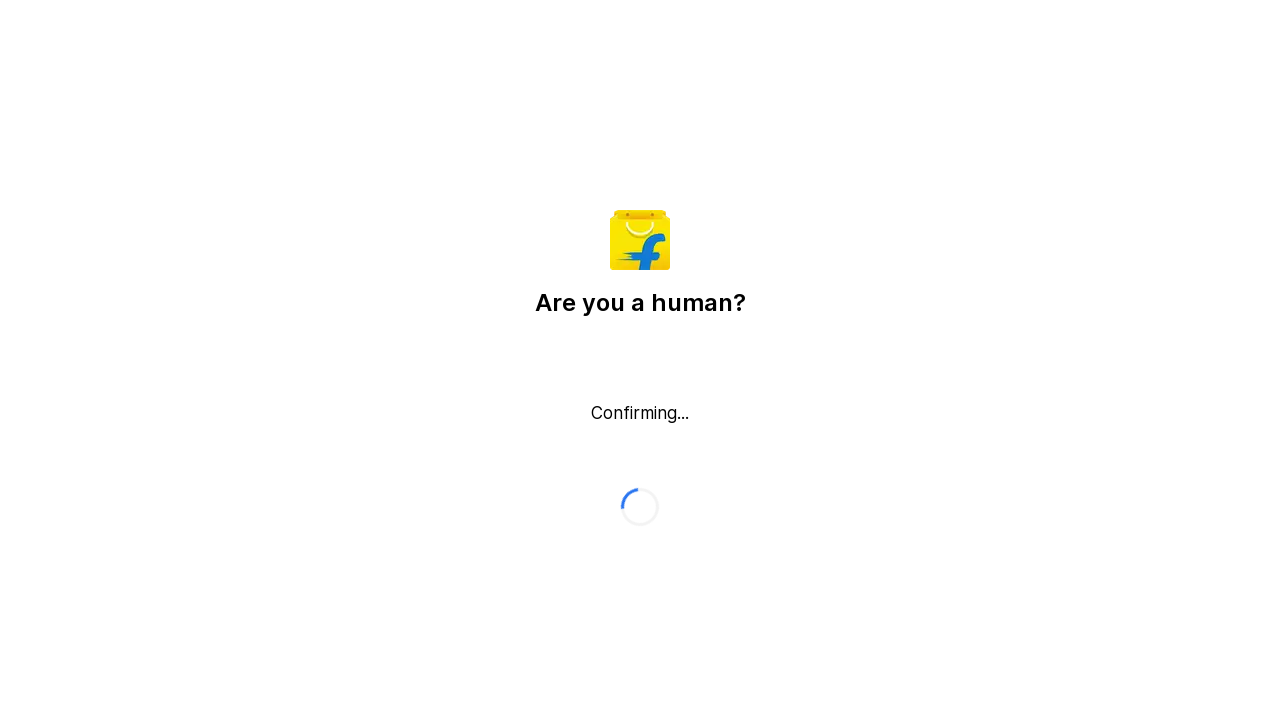